Tests the Playwright documentation site by clicking the "Get started" link and verifying that "Playwright" appears in the page title

Starting URL: https://playwright.dev

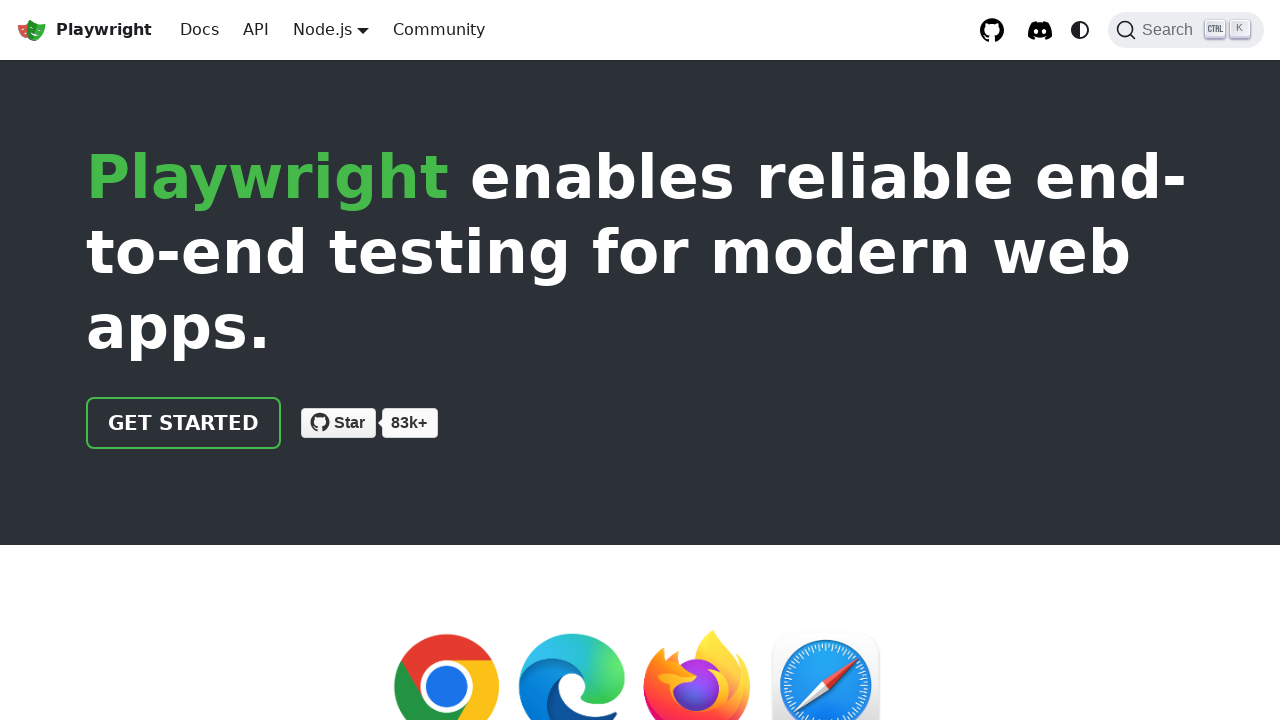

Clicked the 'Get started' link at (184, 423) on text=Get started
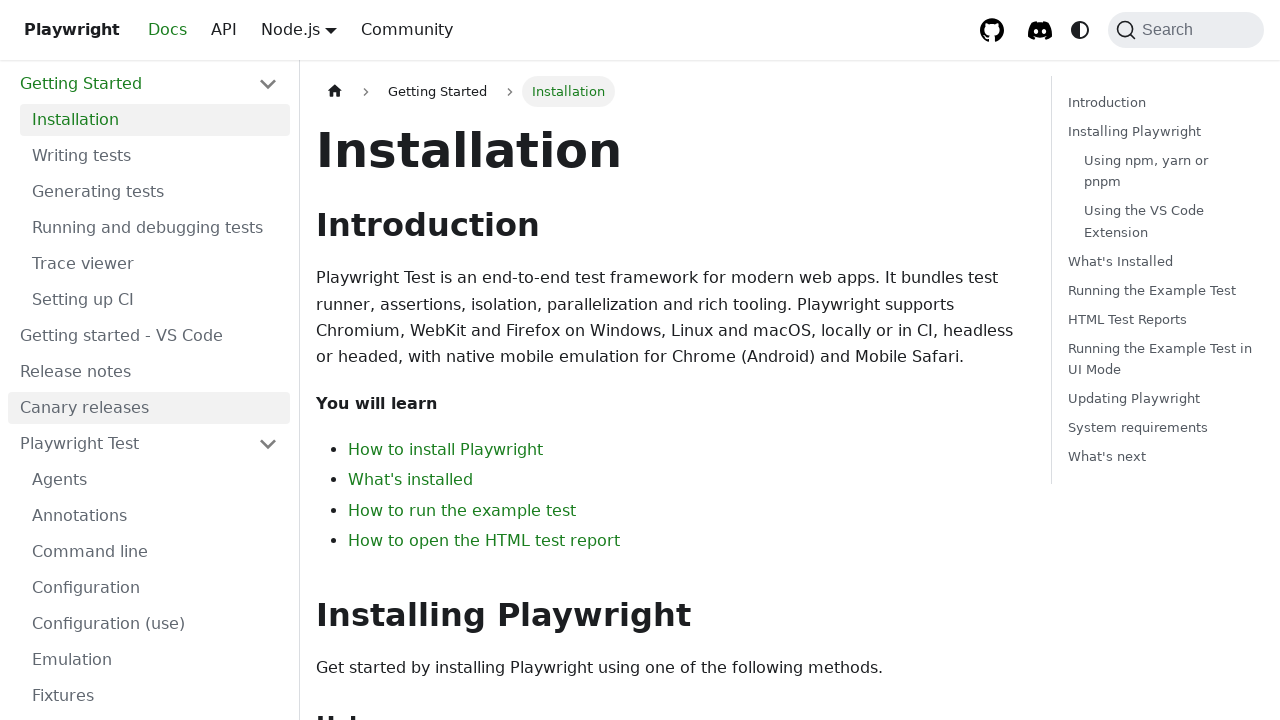

Verified that 'Playwright' appears in the page title
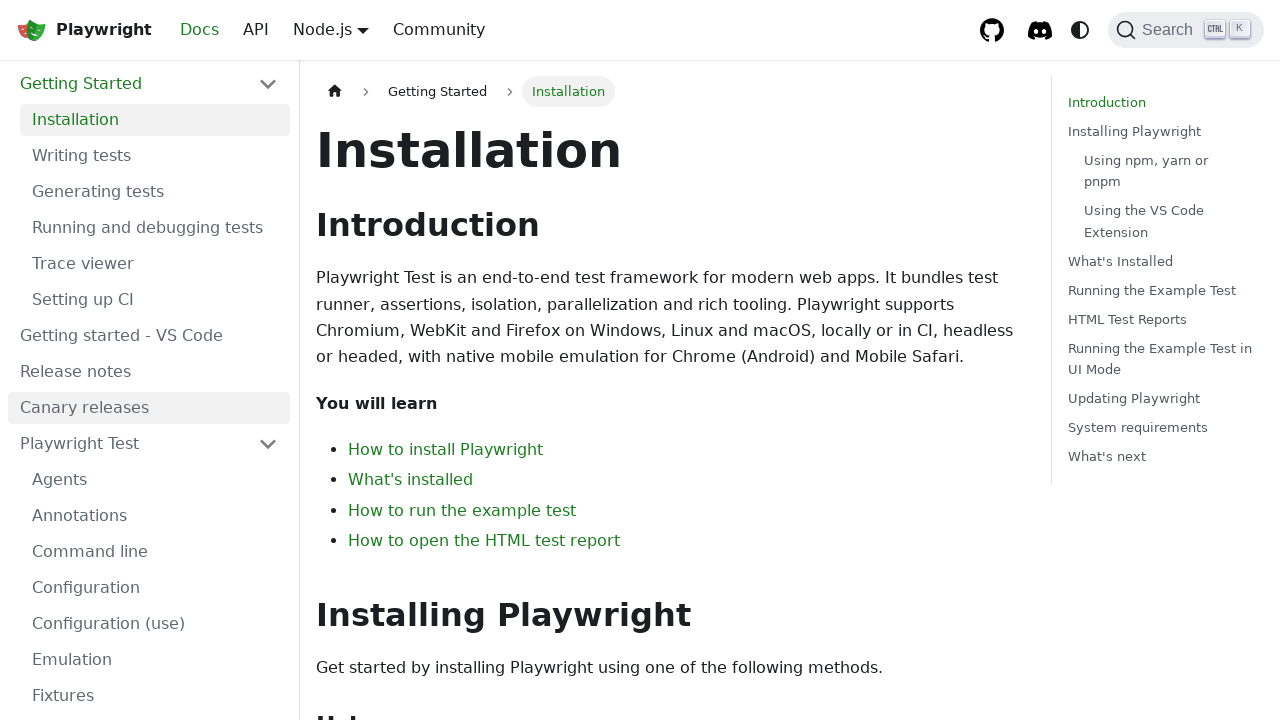

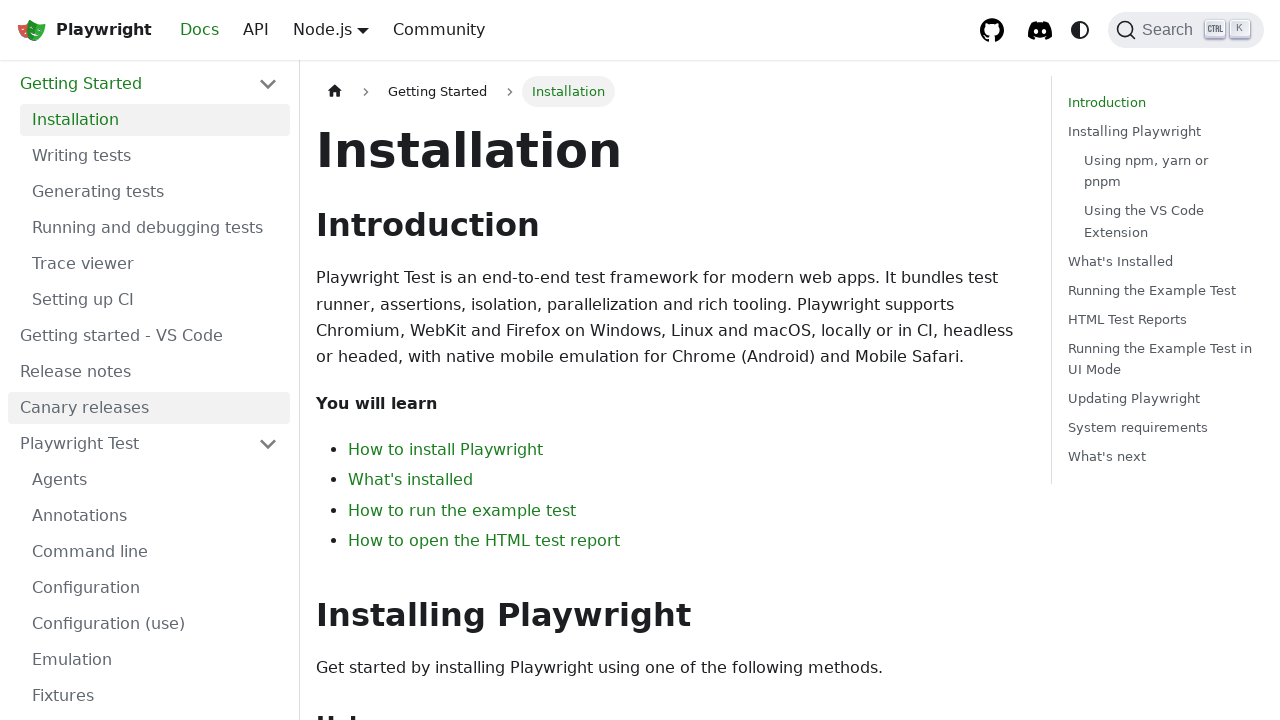